Tests JavaScript confirm dialog by clicking a button that triggers a confirm dialog, dismissing it by clicking Cancel, and verifying the result message

Starting URL: https://the-internet.herokuapp.com/javascript_alerts

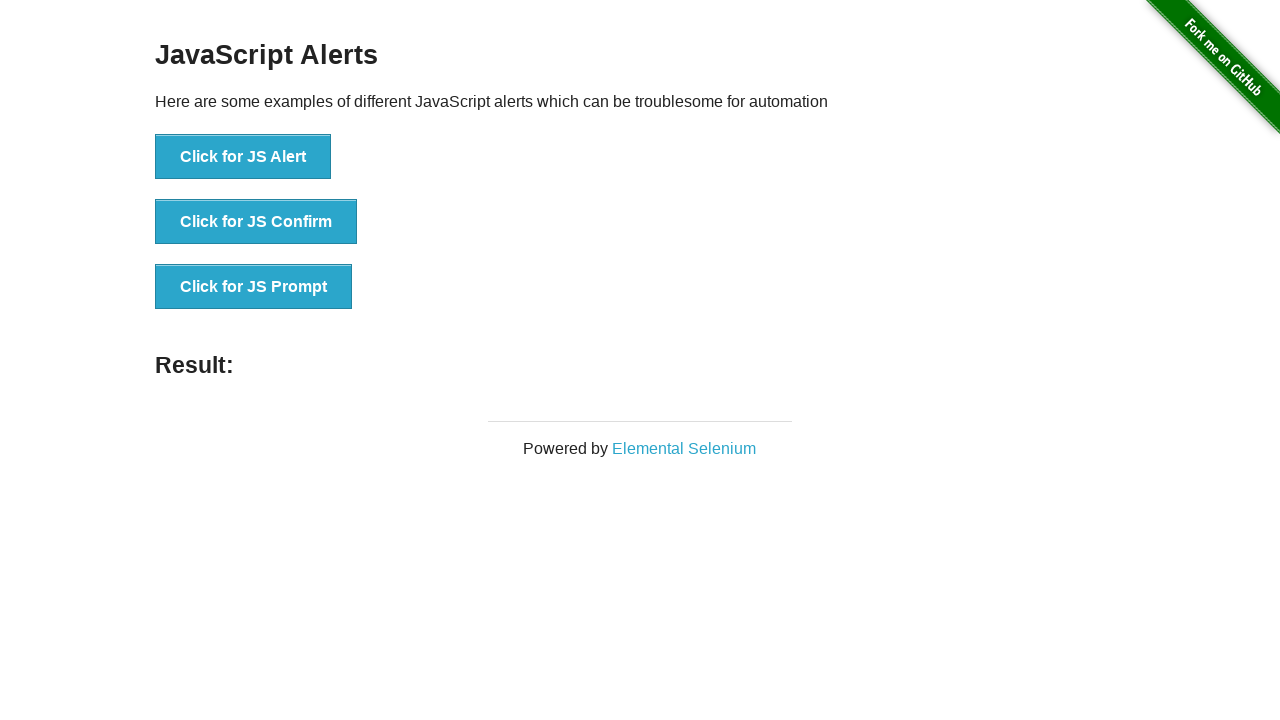

Set up dialog handler to dismiss confirm dialog
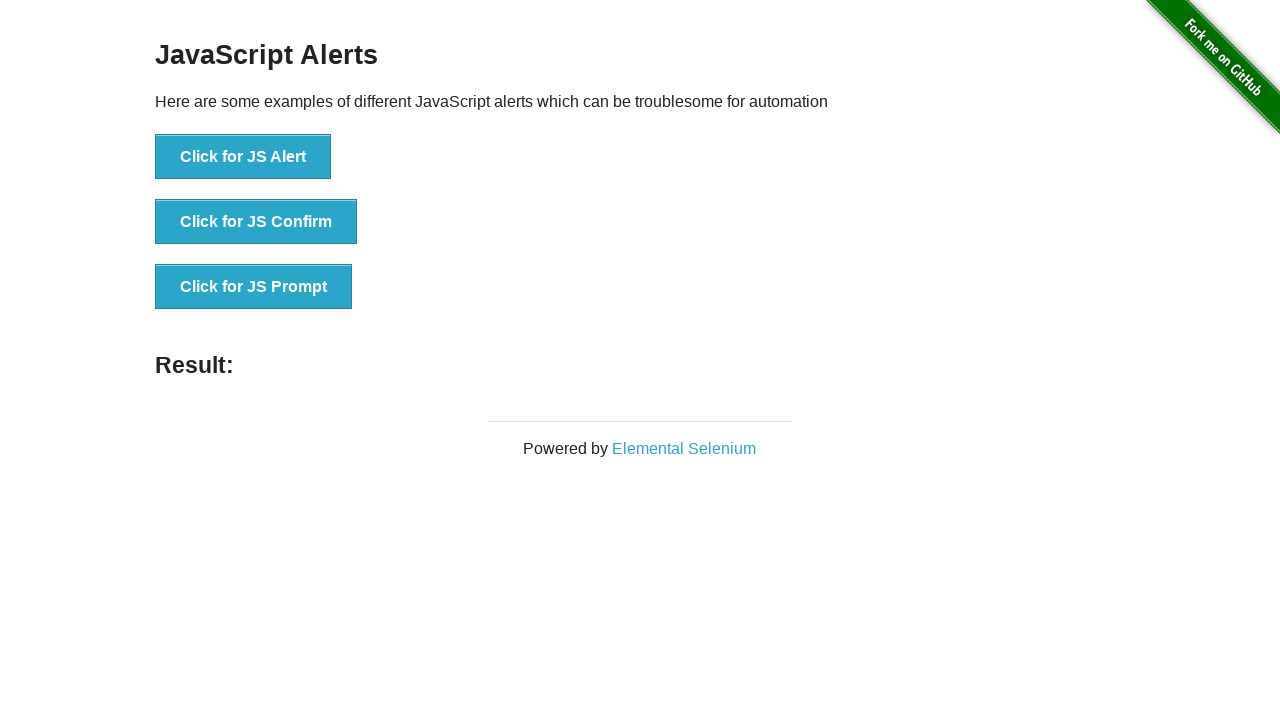

Clicked button to trigger JavaScript confirm dialog at (256, 222) on xpath=//*[text()='Click for JS Confirm']
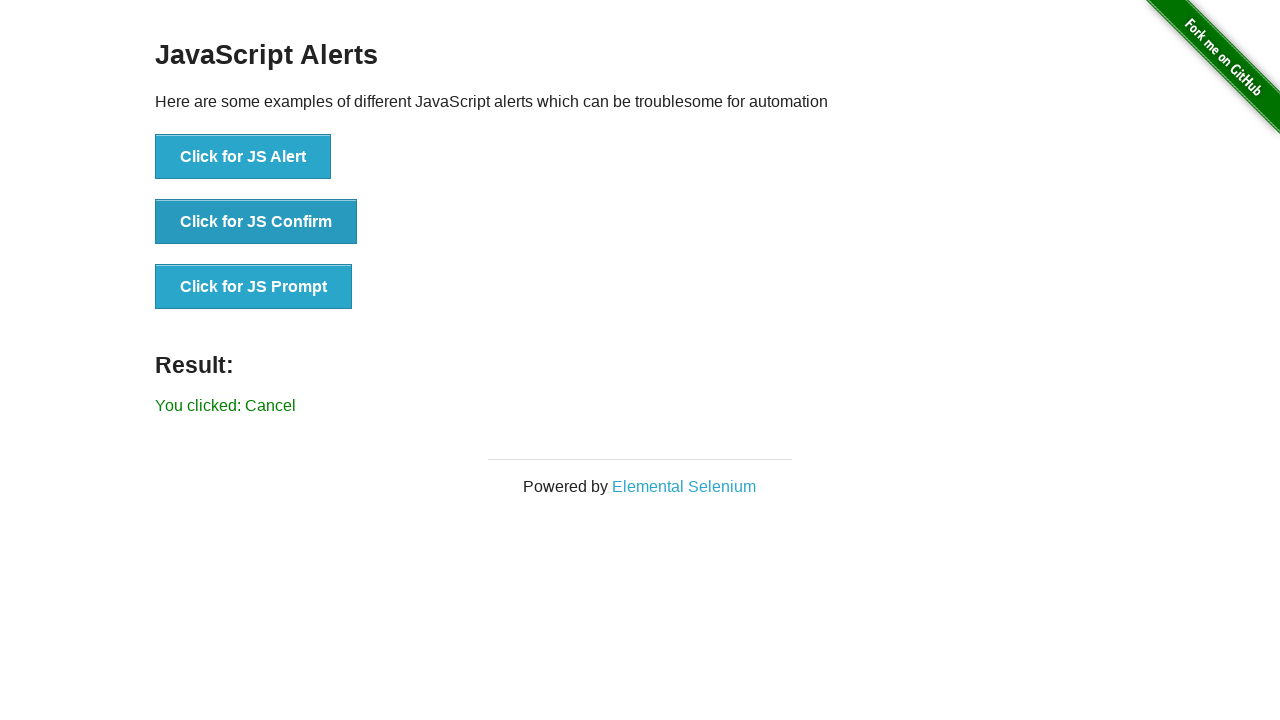

Verified result message 'You clicked: Cancel' appeared
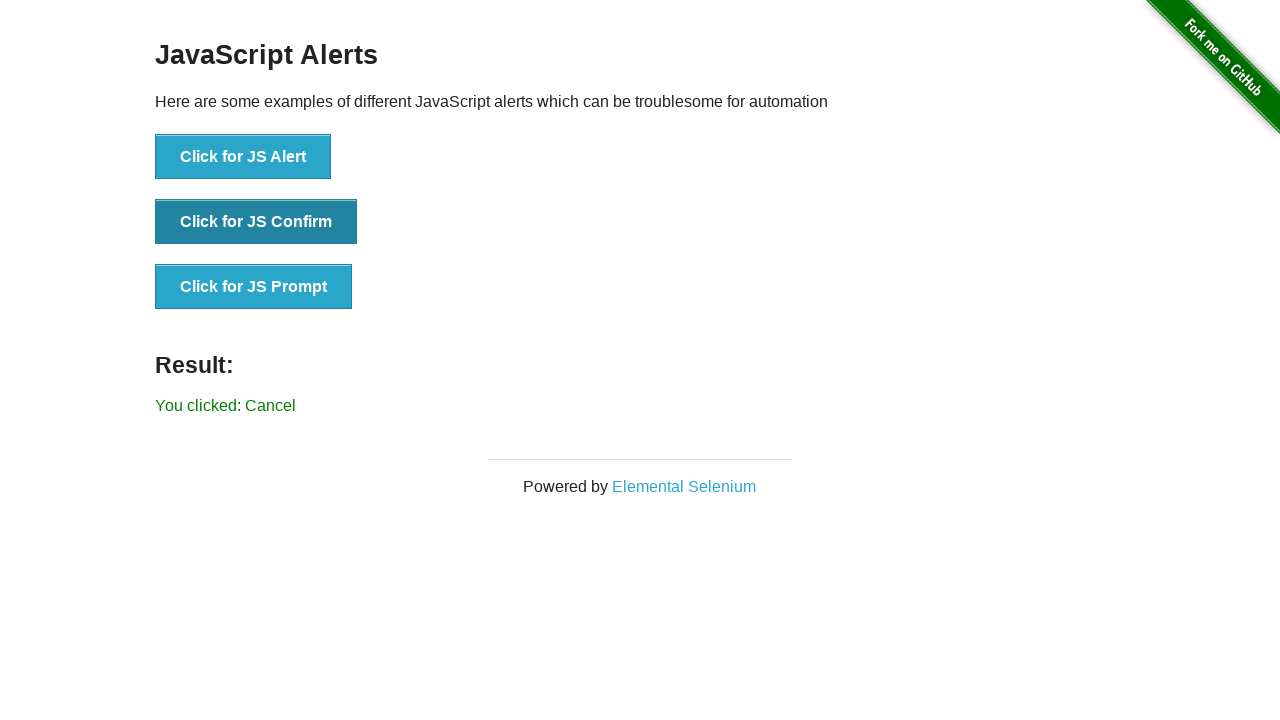

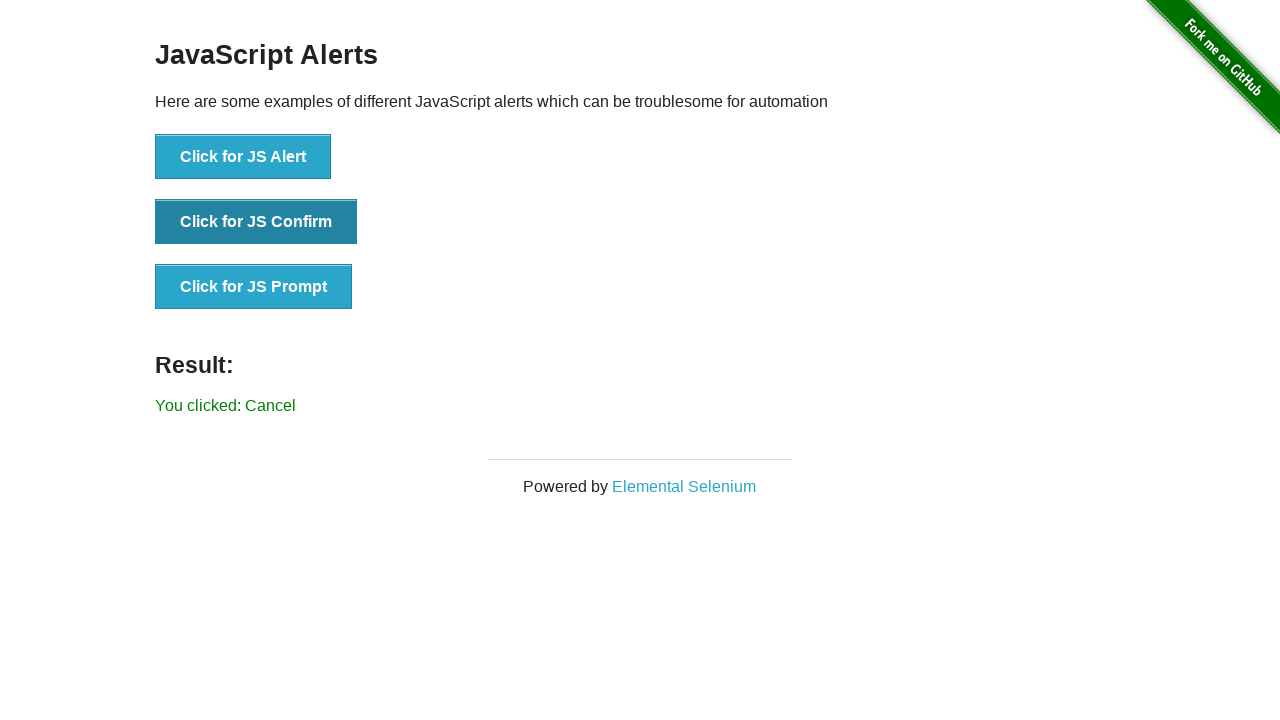